Tests clearing the complete state of all items by checking and unchecking the toggle all

Starting URL: https://demo.playwright.dev/todomvc

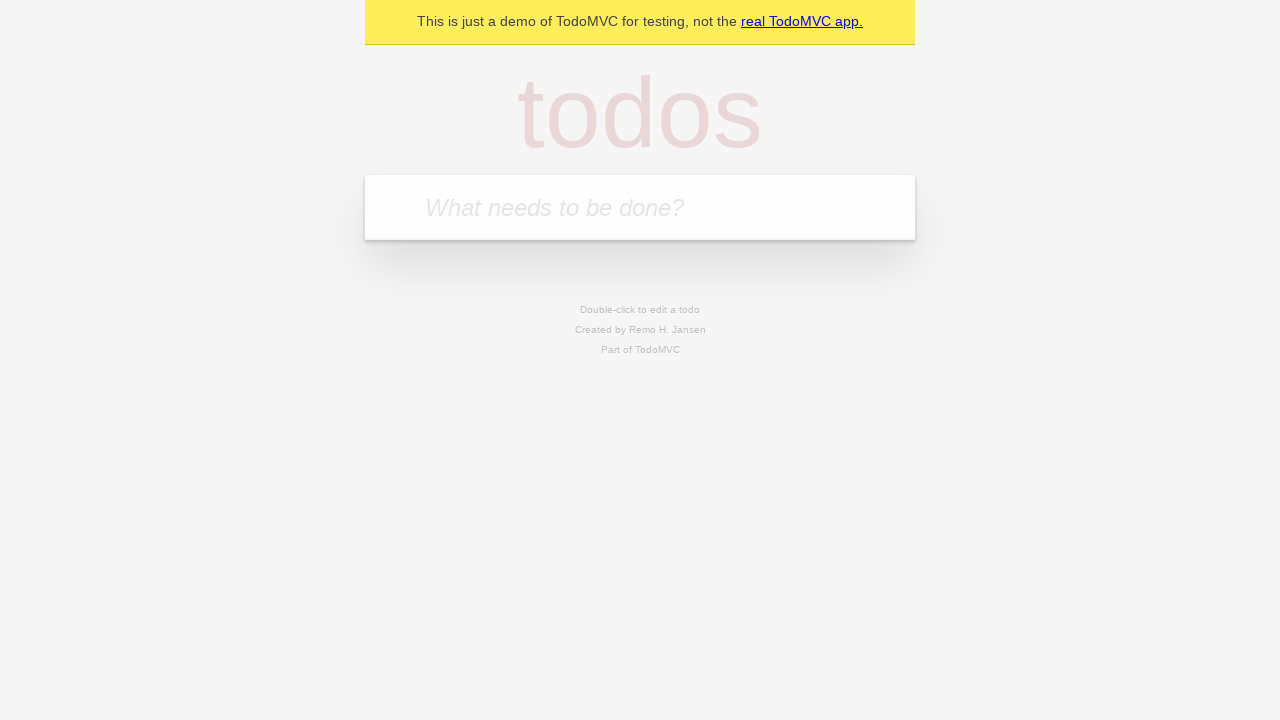

Filled todo input with 'buy some cheese' on internal:attr=[placeholder="What needs to be done?"i]
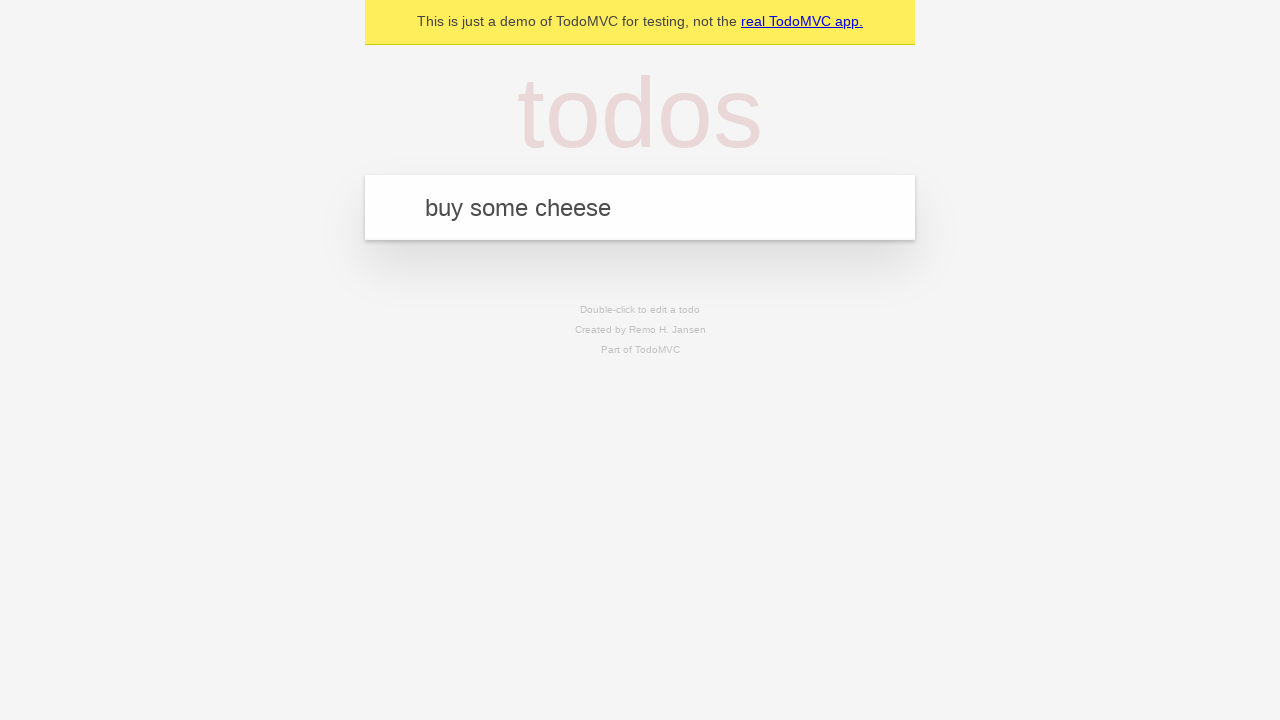

Pressed Enter to add first todo on internal:attr=[placeholder="What needs to be done?"i]
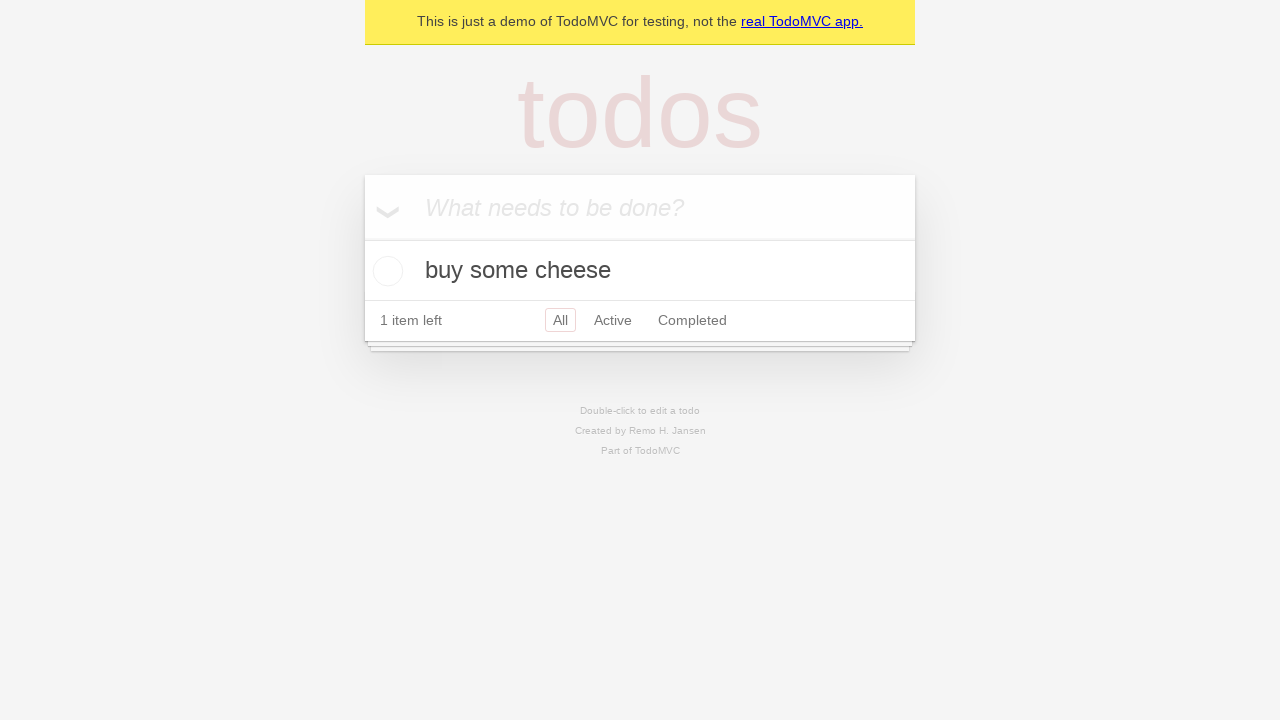

Filled todo input with 'feed the cat' on internal:attr=[placeholder="What needs to be done?"i]
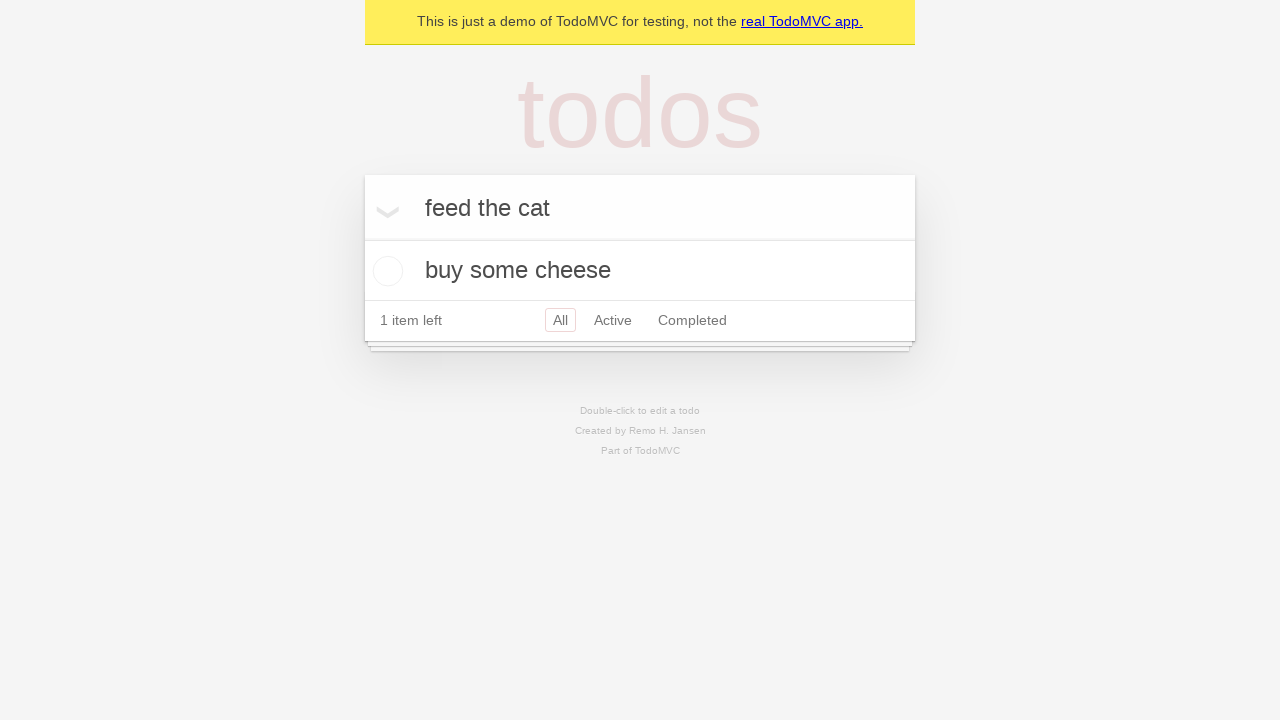

Pressed Enter to add second todo on internal:attr=[placeholder="What needs to be done?"i]
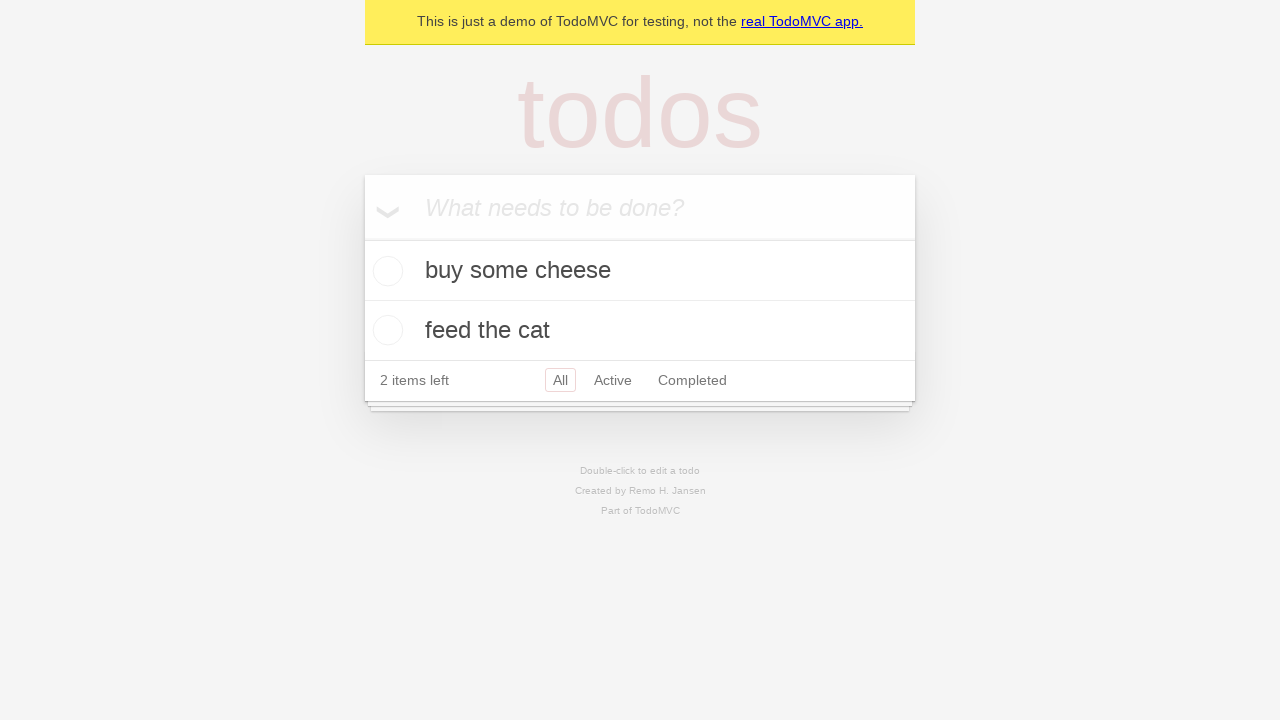

Filled todo input with 'book a doctors appointment' on internal:attr=[placeholder="What needs to be done?"i]
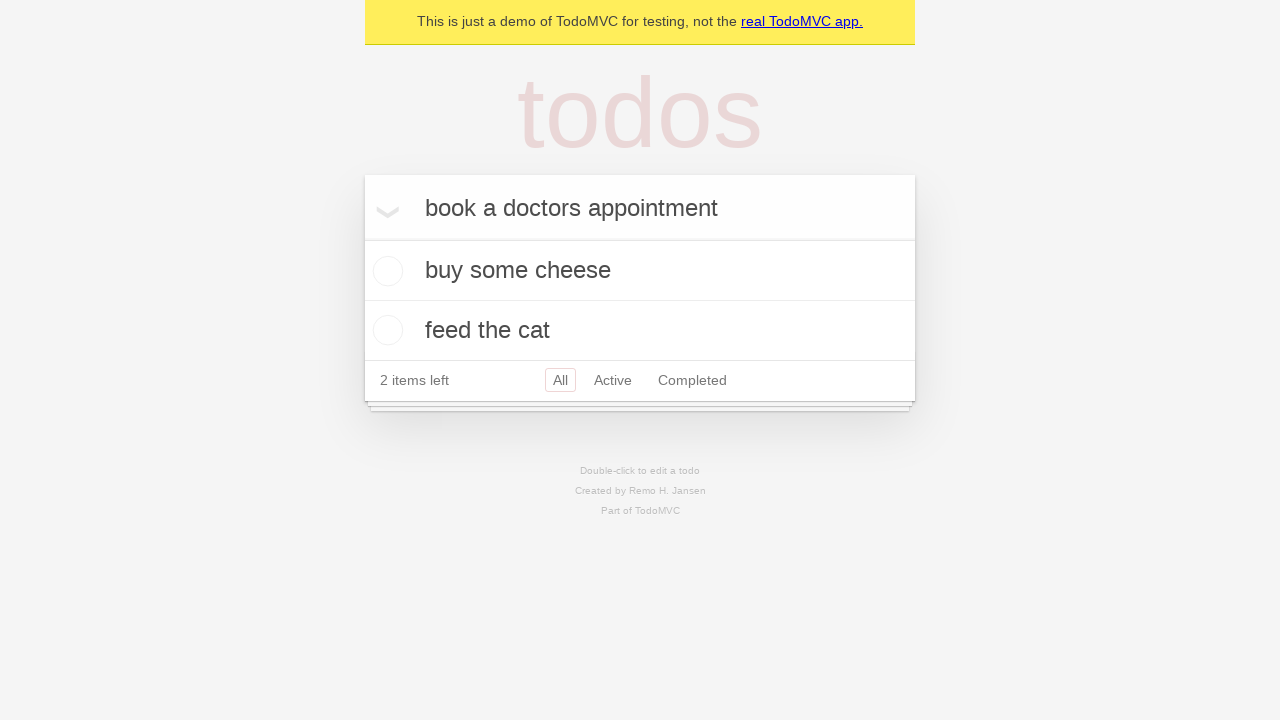

Pressed Enter to add third todo on internal:attr=[placeholder="What needs to be done?"i]
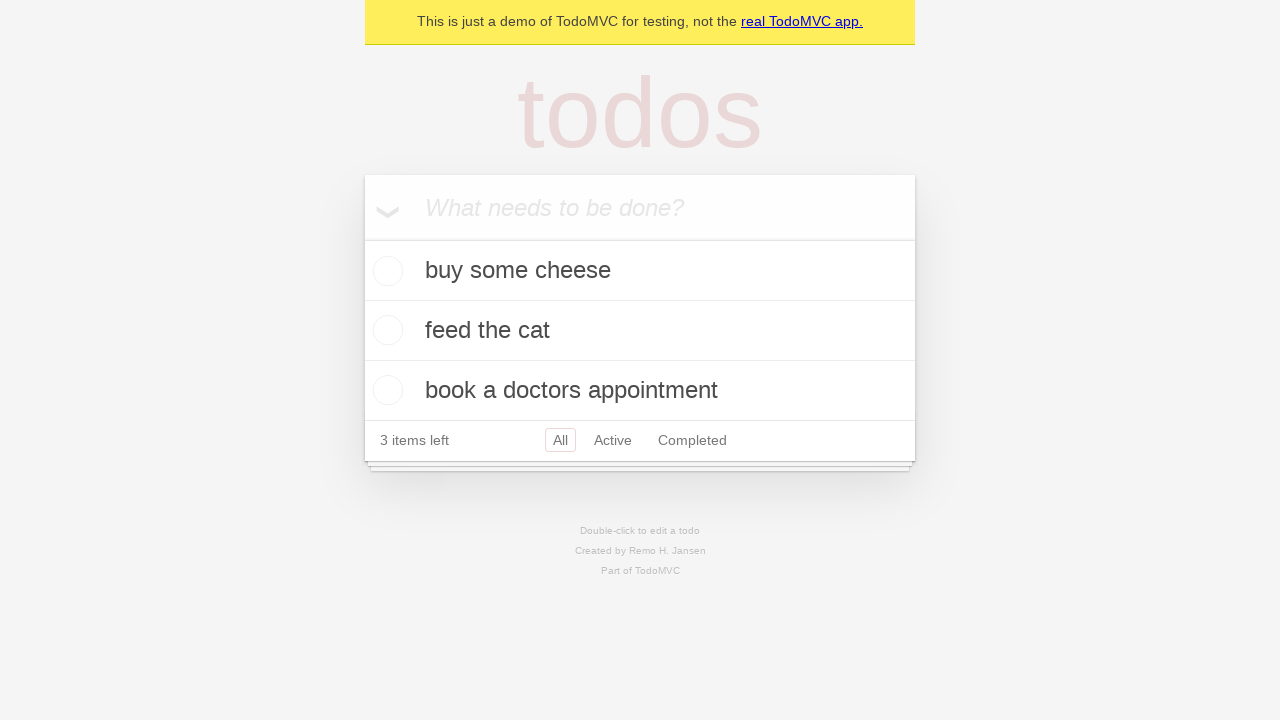

Clicked toggle all to mark all items as complete at (362, 238) on internal:label="Mark all as complete"i
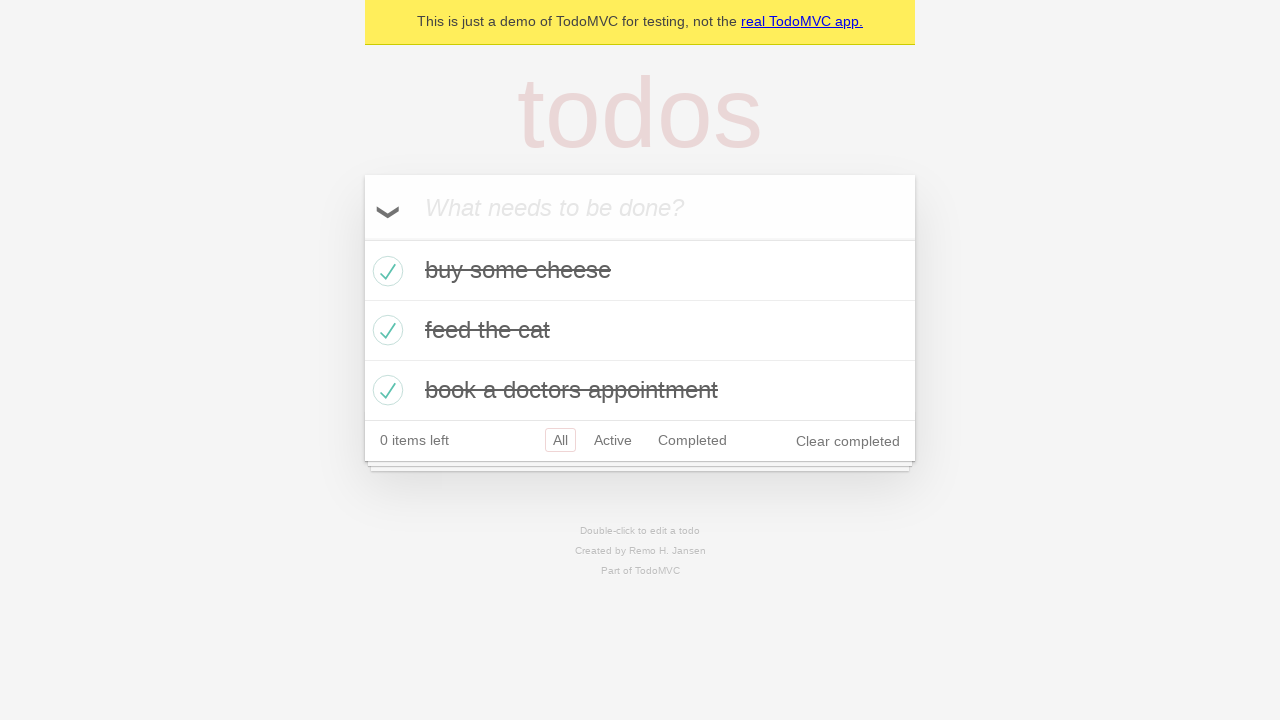

Clicked toggle all to uncheck all completed items at (362, 238) on internal:label="Mark all as complete"i
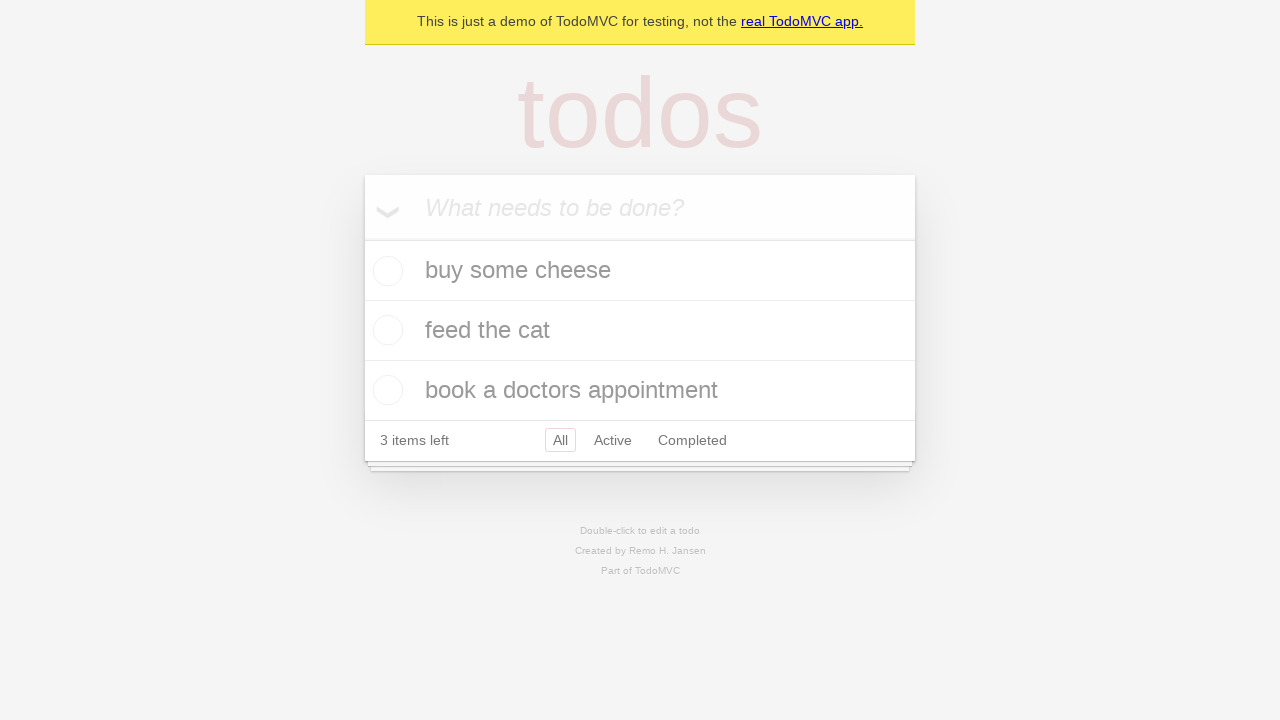

Waited for todo items to be visible in uncompleted state
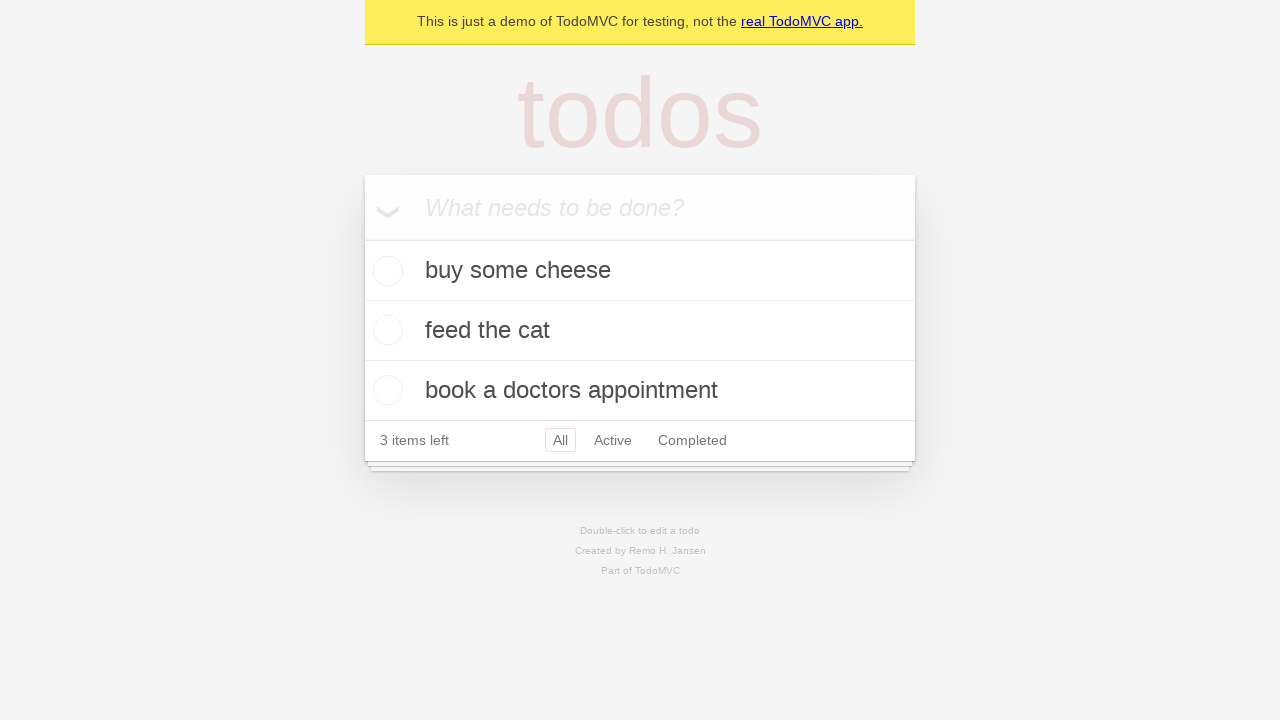

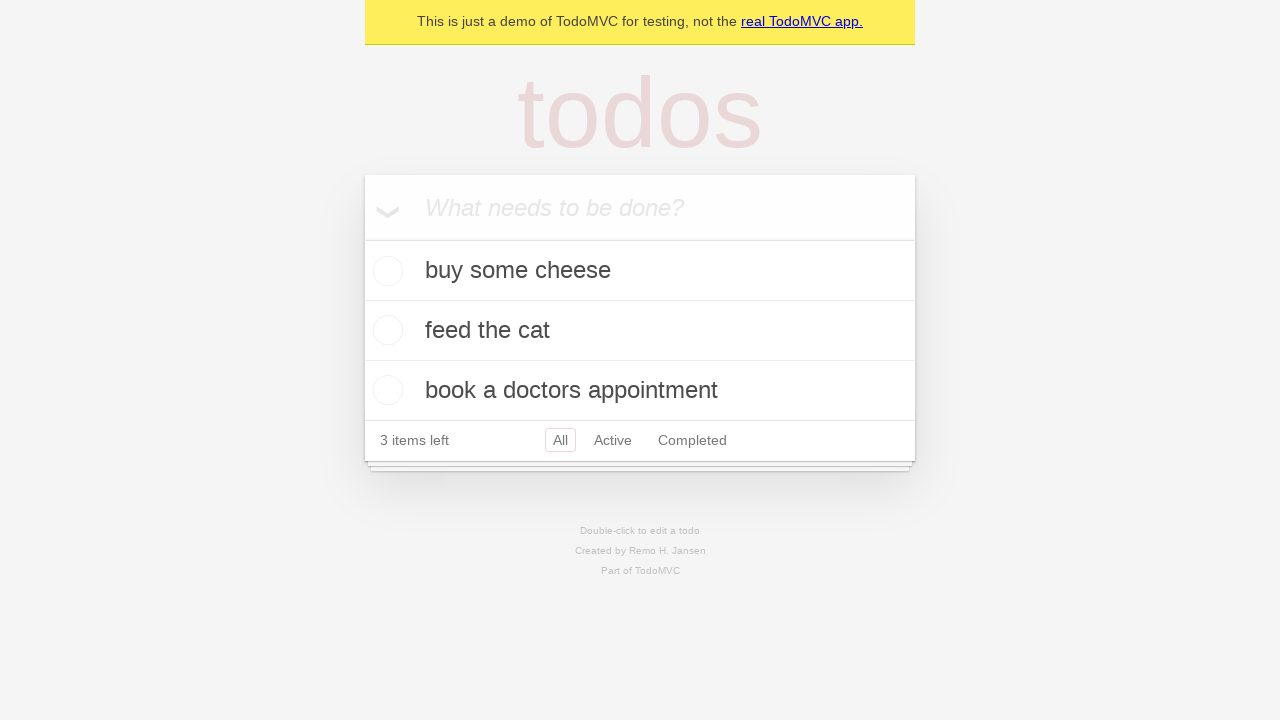